Tests checkbox interaction on a practice automation site by clicking the first two checkboxes in a product table

Starting URL: https://testautomationpractice.blogspot.com/

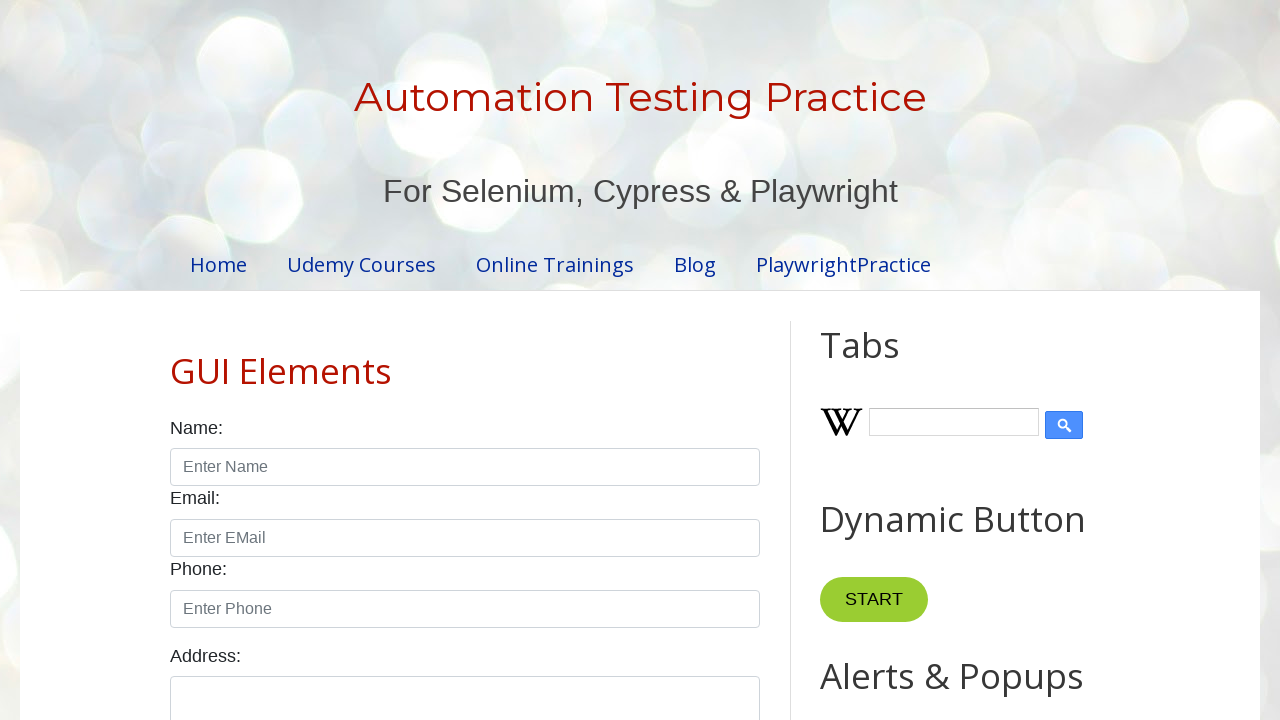

Product table loaded and is visible
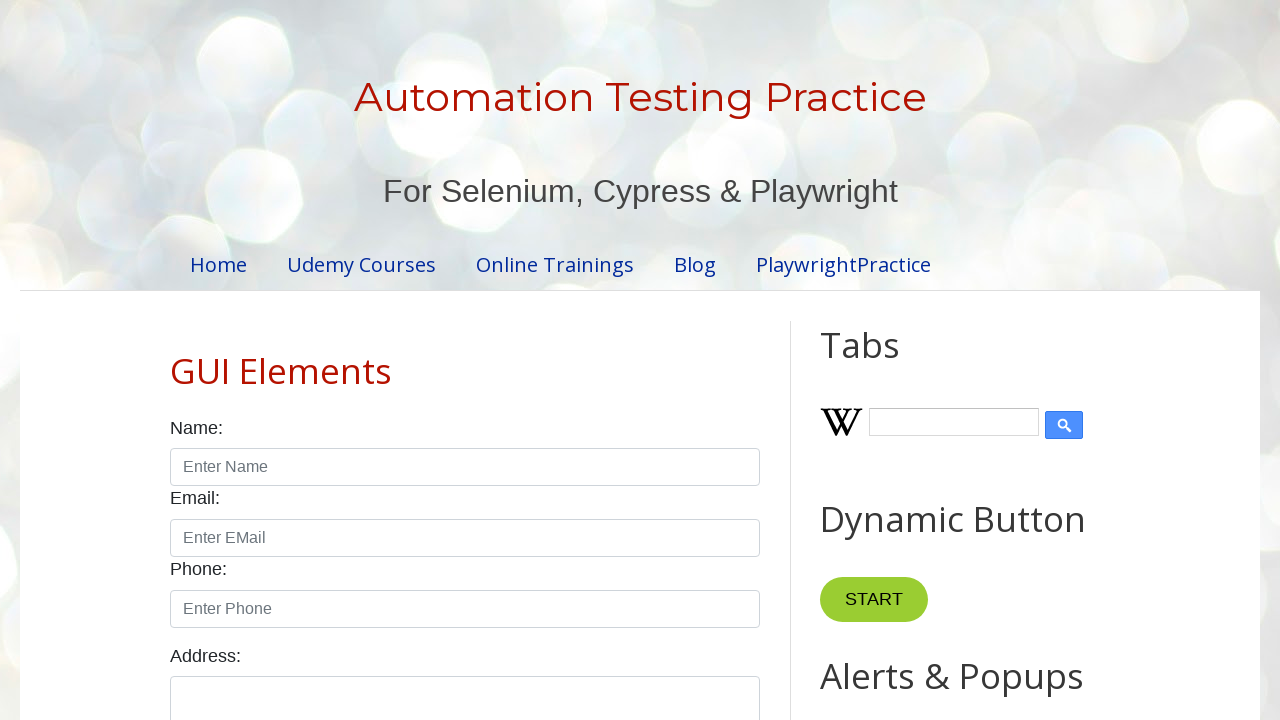

Retrieved all checkboxes from product table
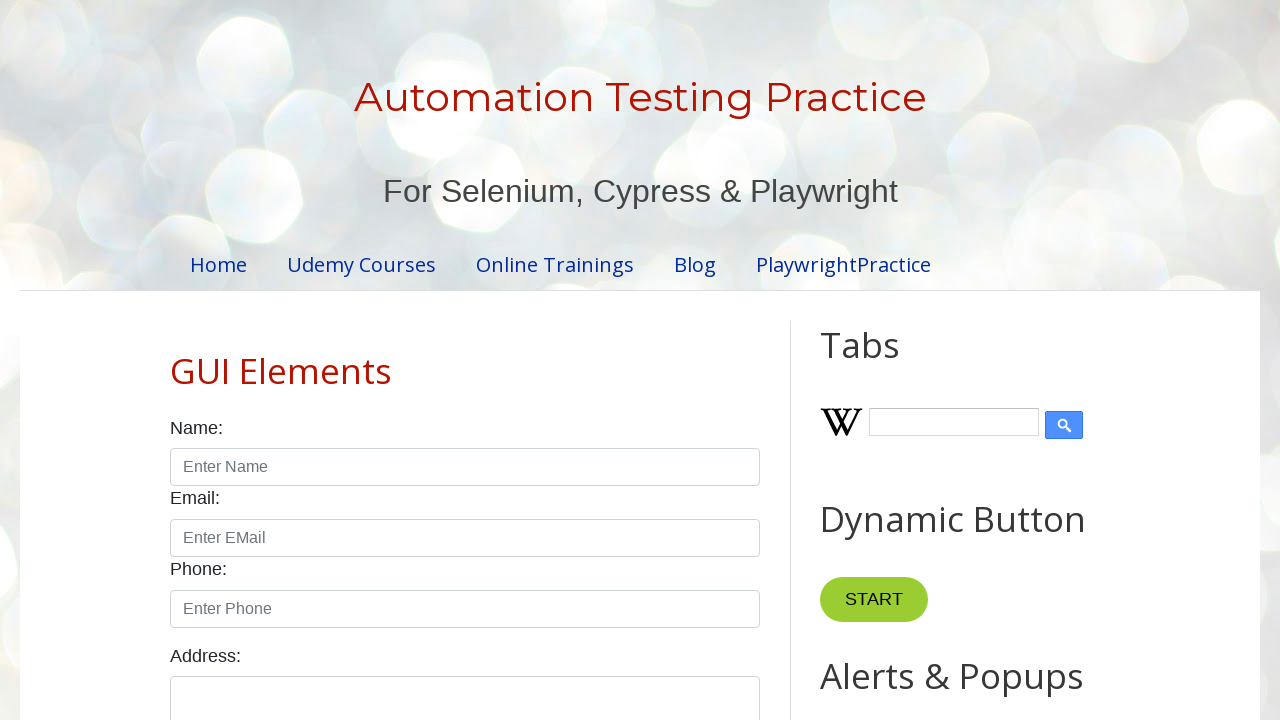

Clicked checkbox 1 in product table at (651, 361) on xpath=//table[@id='productTable']/tbody/tr/td/input >> nth=0
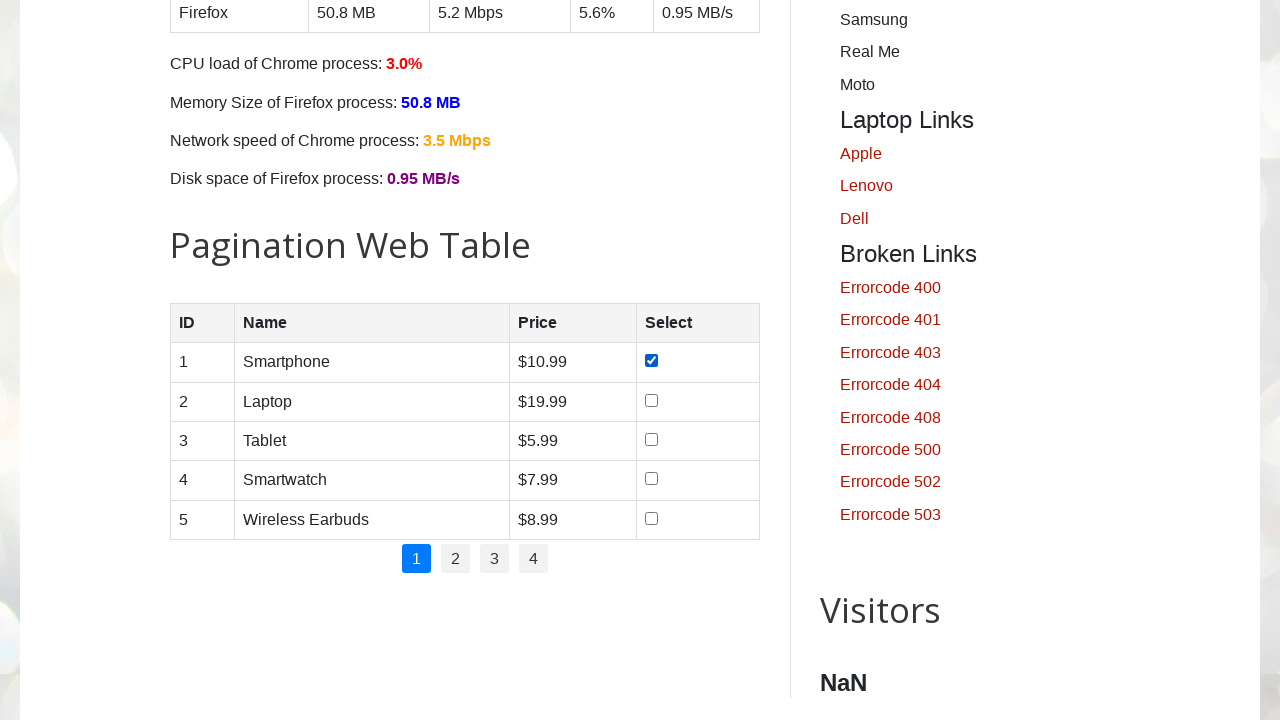

Clicked checkbox 2 in product table at (651, 400) on xpath=//table[@id='productTable']/tbody/tr/td/input >> nth=1
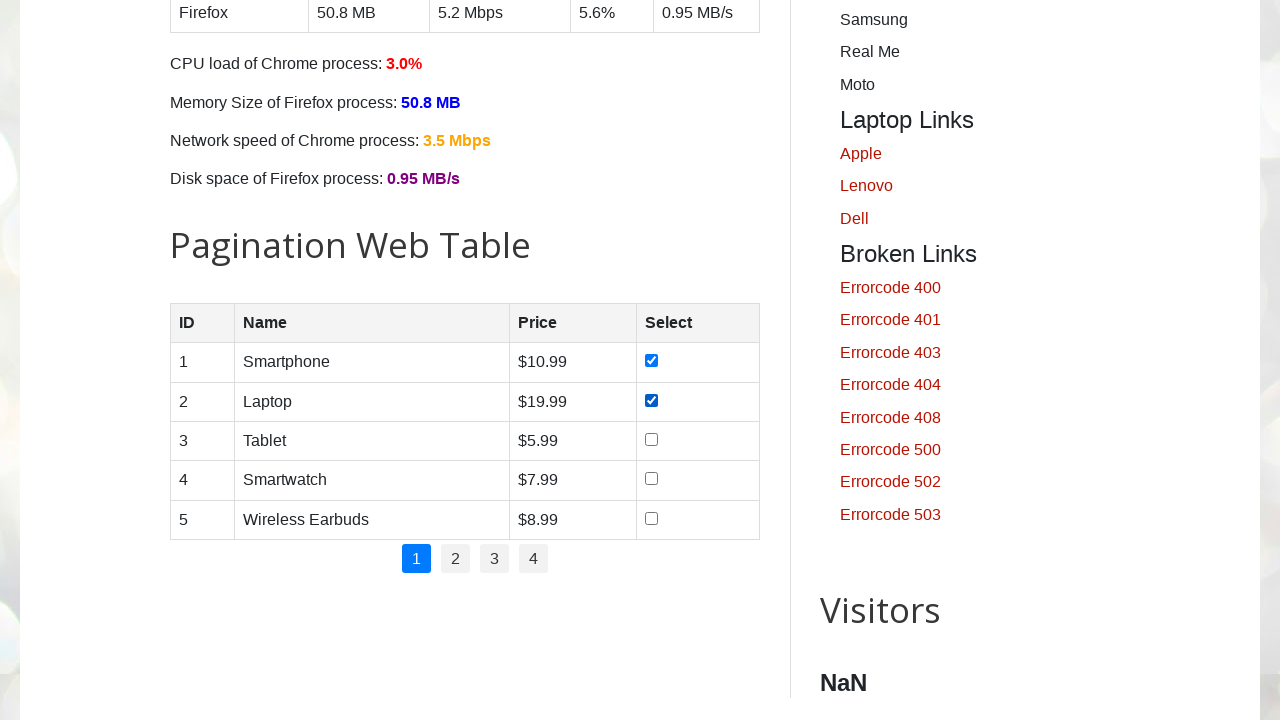

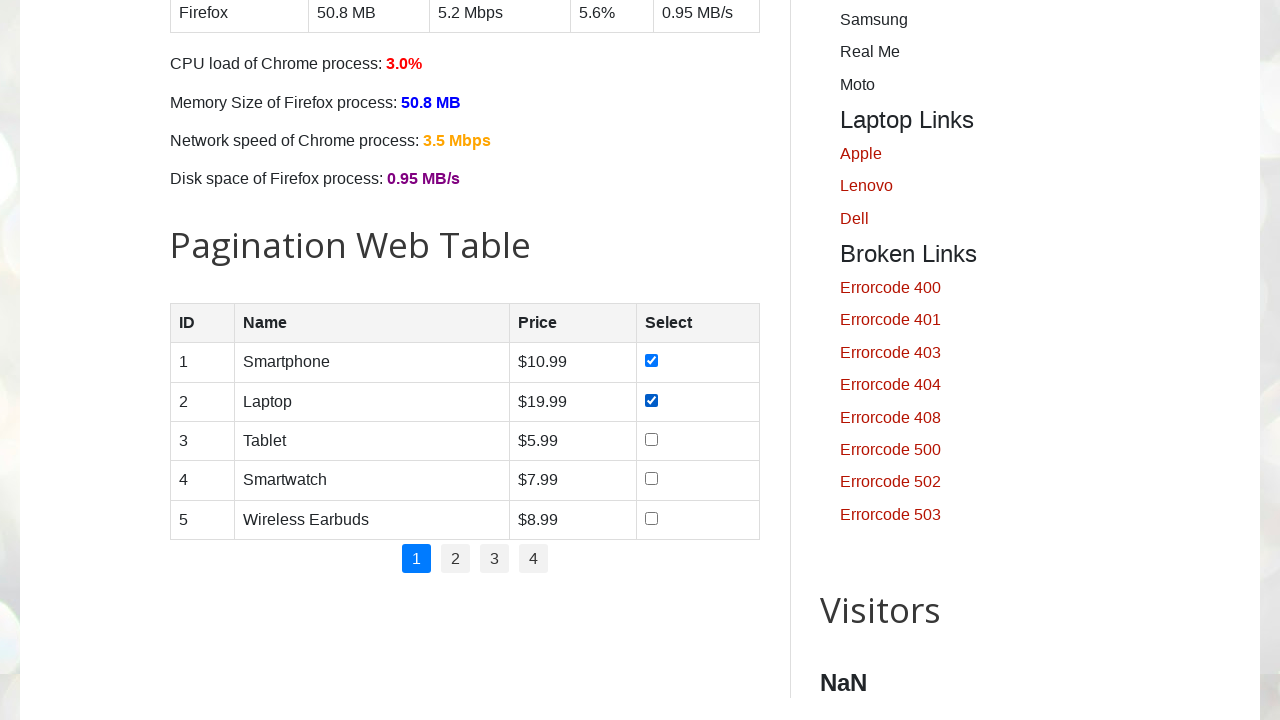